Tests the SpiceJet website's traveller selection dropdown by opening the travellers panel, incrementing the adult count 4 times using the plus button, and confirming the selection.

Starting URL: https://spicejet.com

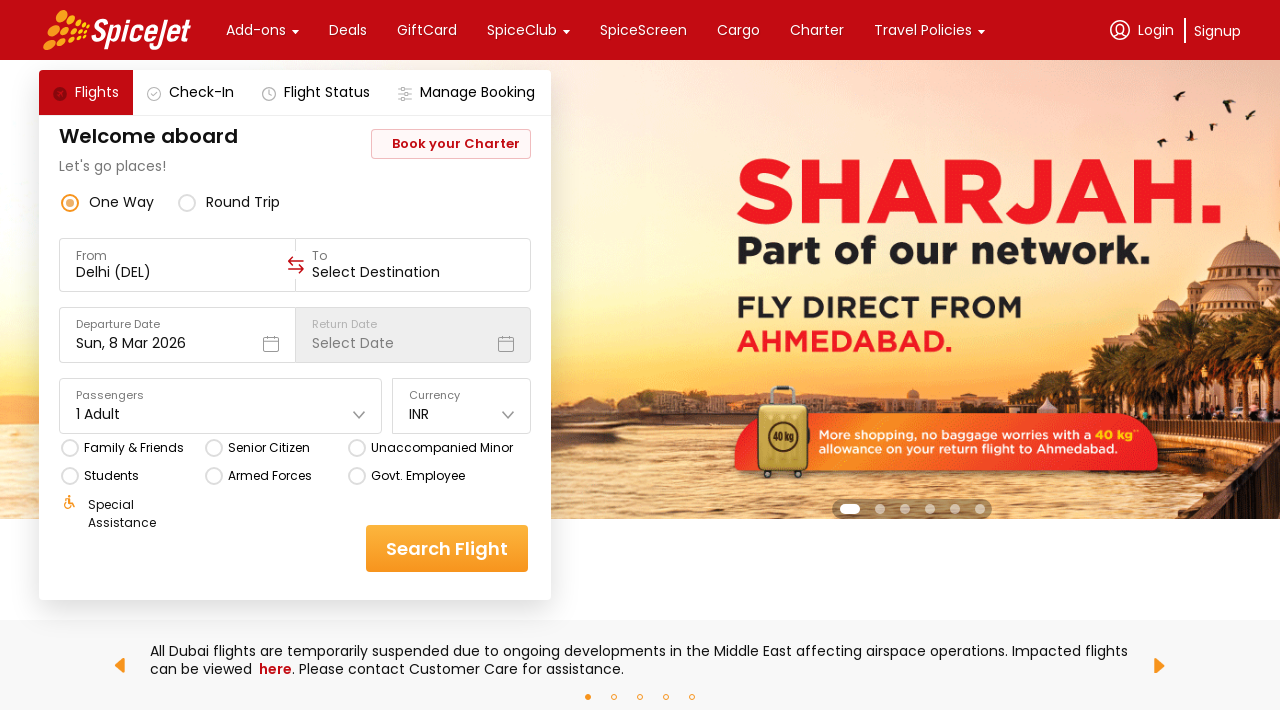

Clicked on travellers dropdown to open the traveller selection panel at (221, 406) on div[data-testid='home-page-travellers']
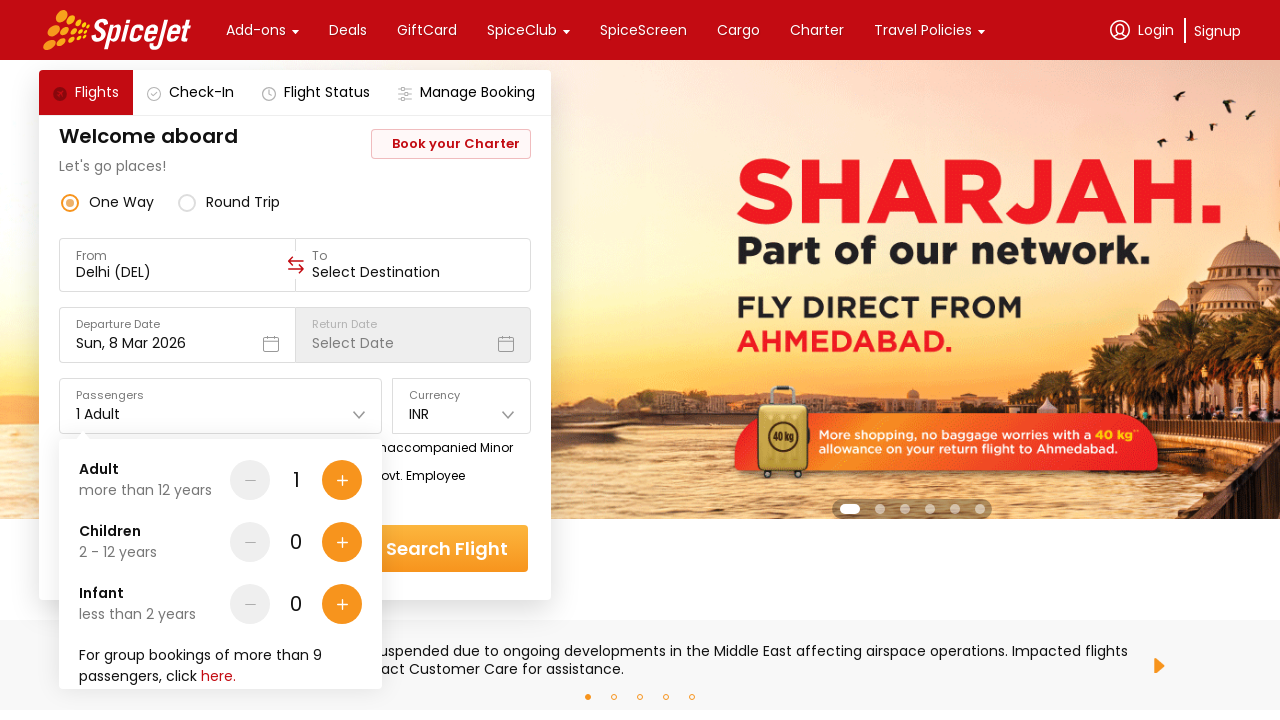

Clicked plus button to increment adult count (iteration 1 of 4) at (342, 480) on div[data-testid='Adult-testID-plus-one-cta']
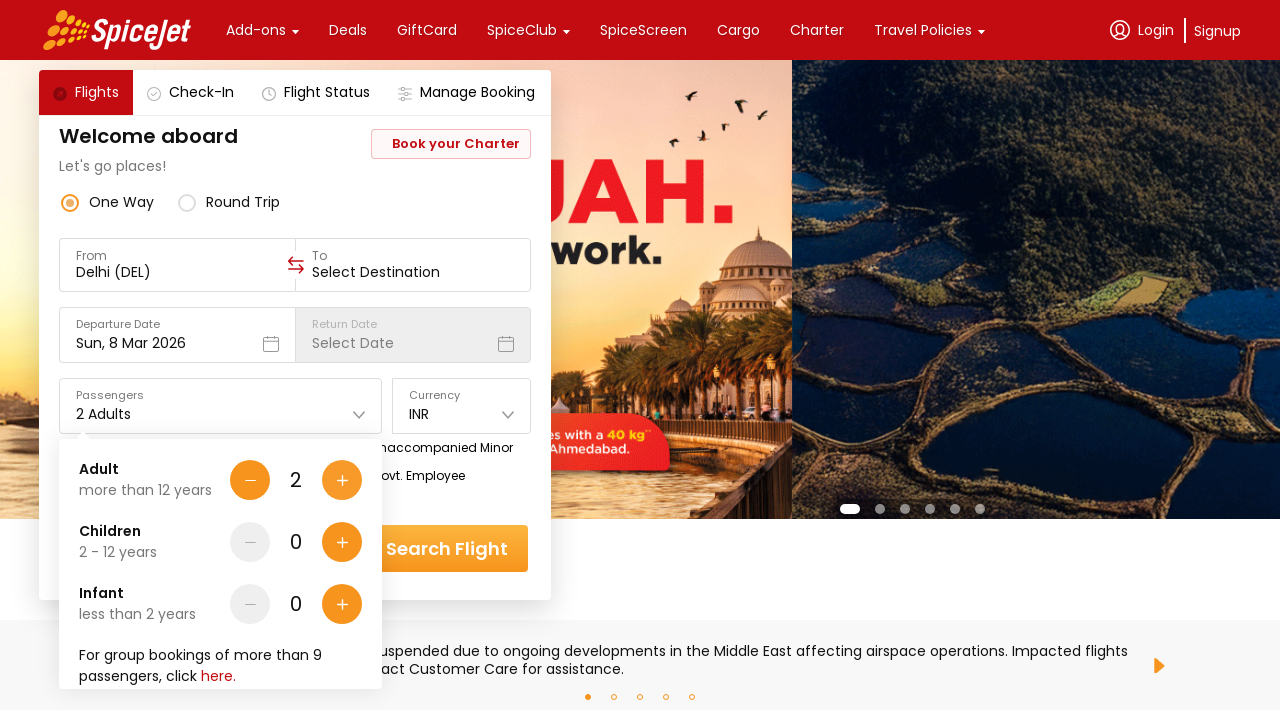

Clicked plus button to increment adult count (iteration 2 of 4) at (342, 480) on div[data-testid='Adult-testID-plus-one-cta']
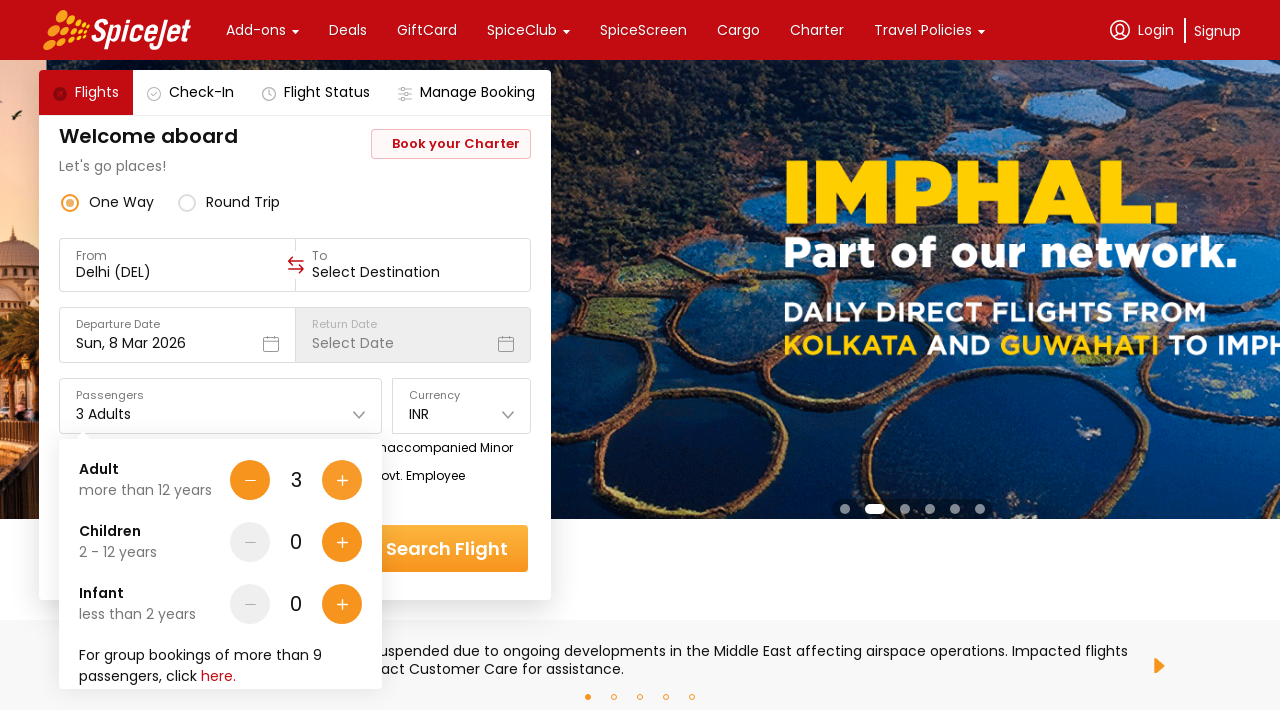

Clicked plus button to increment adult count (iteration 3 of 4) at (342, 480) on div[data-testid='Adult-testID-plus-one-cta']
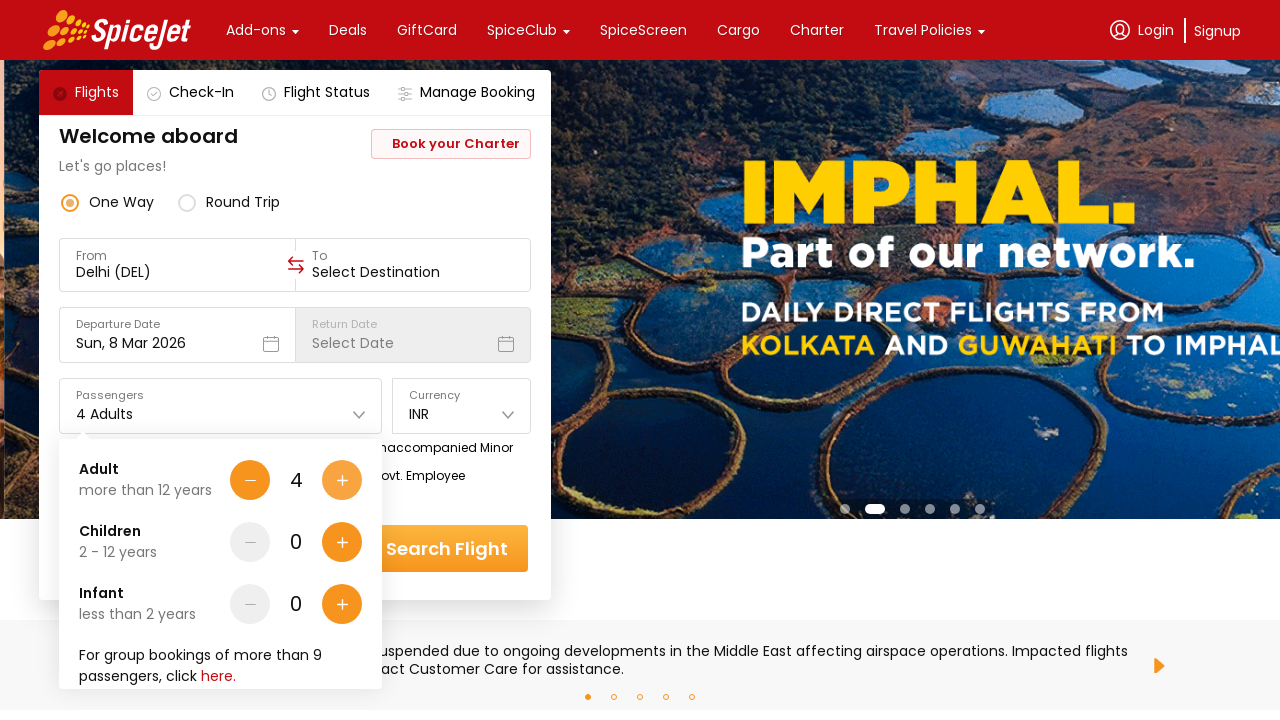

Clicked plus button to increment adult count (iteration 4 of 4) at (342, 480) on div[data-testid='Adult-testID-plus-one-cta']
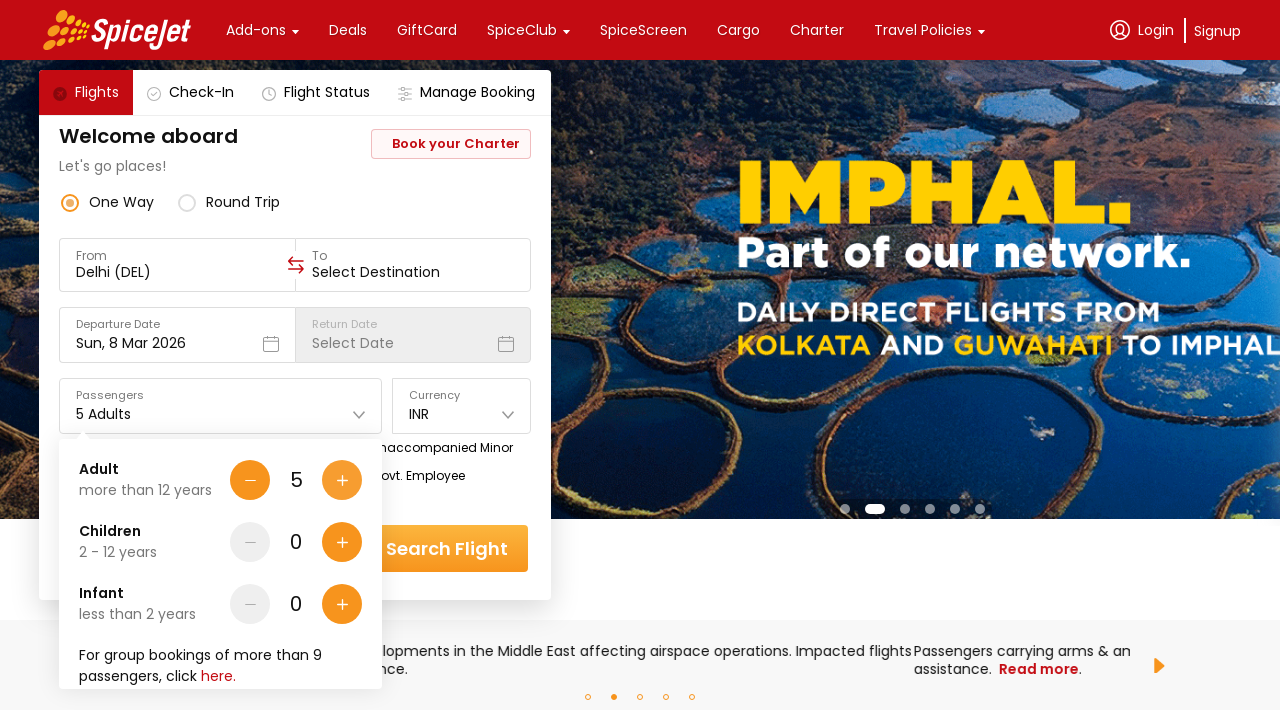

Clicked done button to confirm traveller selection with 5 adults total at (317, 648) on div[data-testid='home-page-travellers-done-cta']
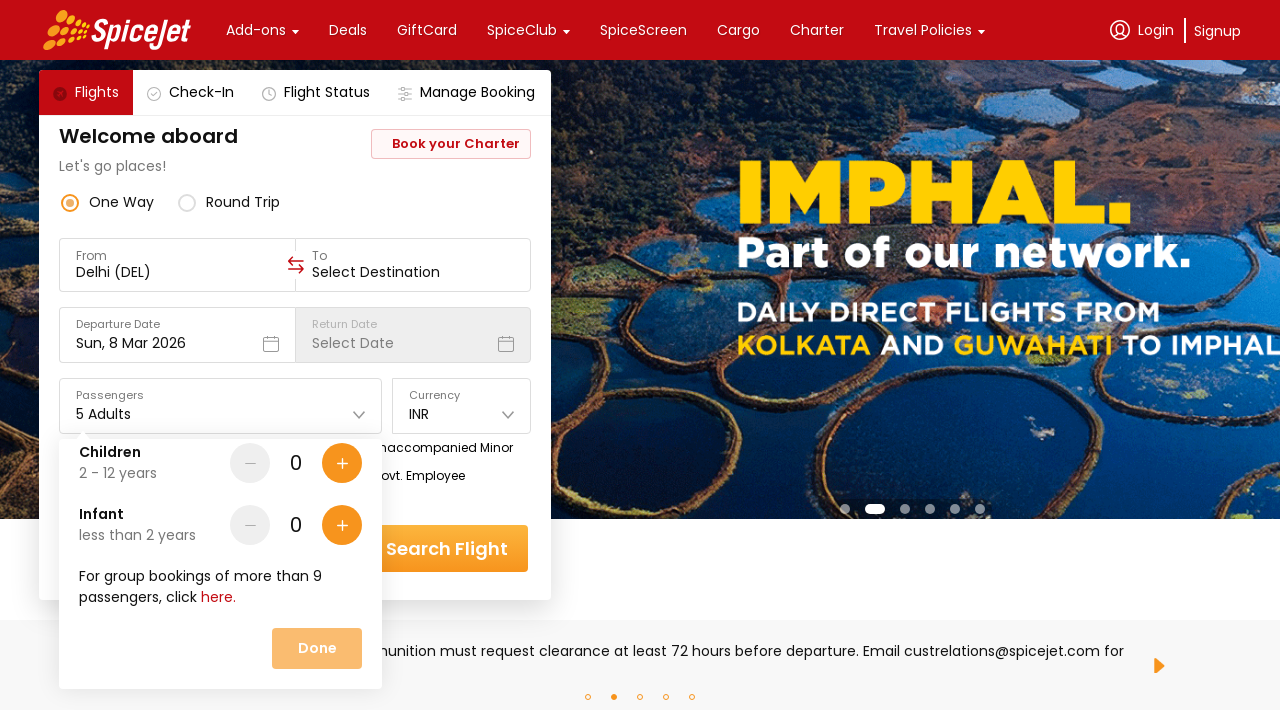

Travellers element loaded and updated after selection confirmation
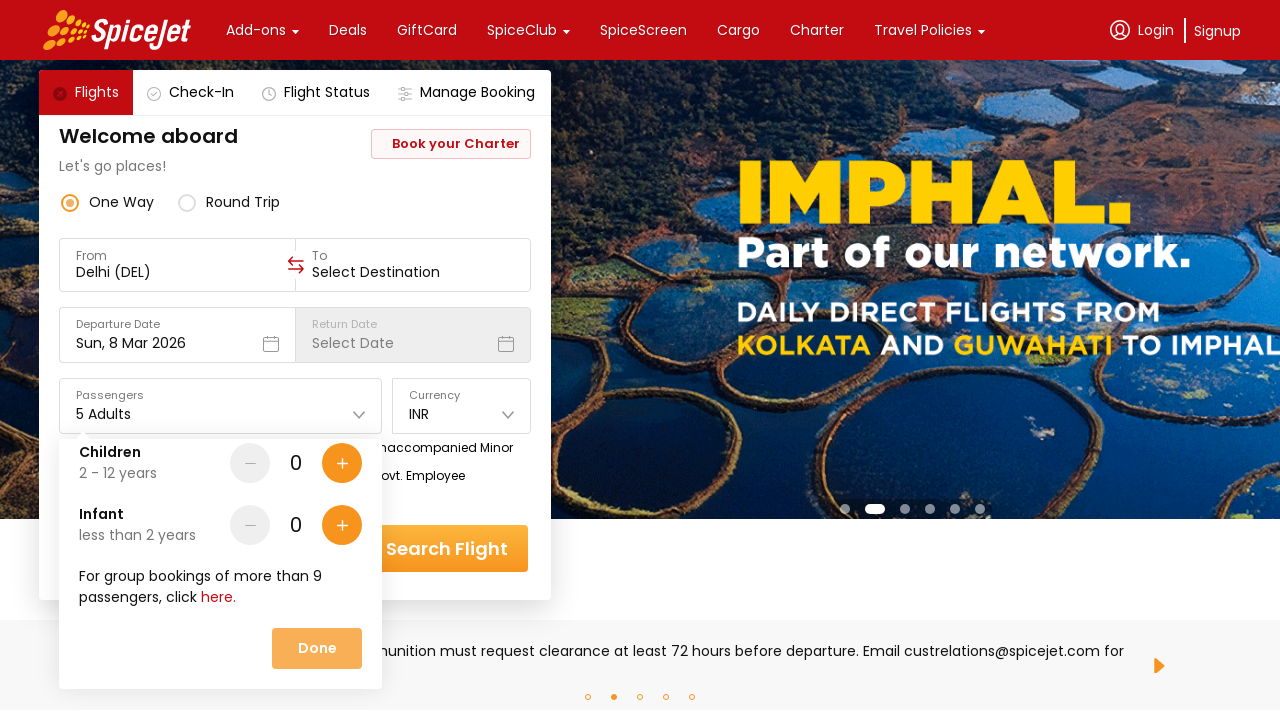

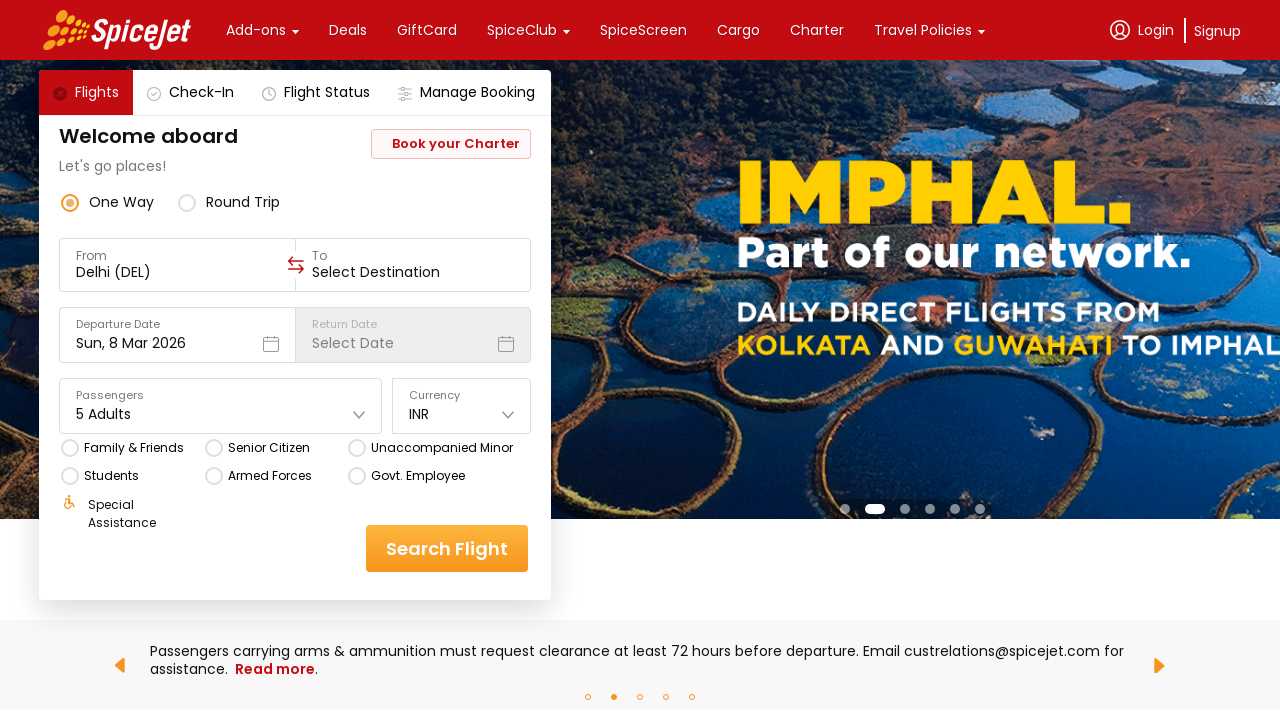